Tests JavaScript execution by scrolling down the page and opening a new tab

Starting URL: http://www.infotekguide.com

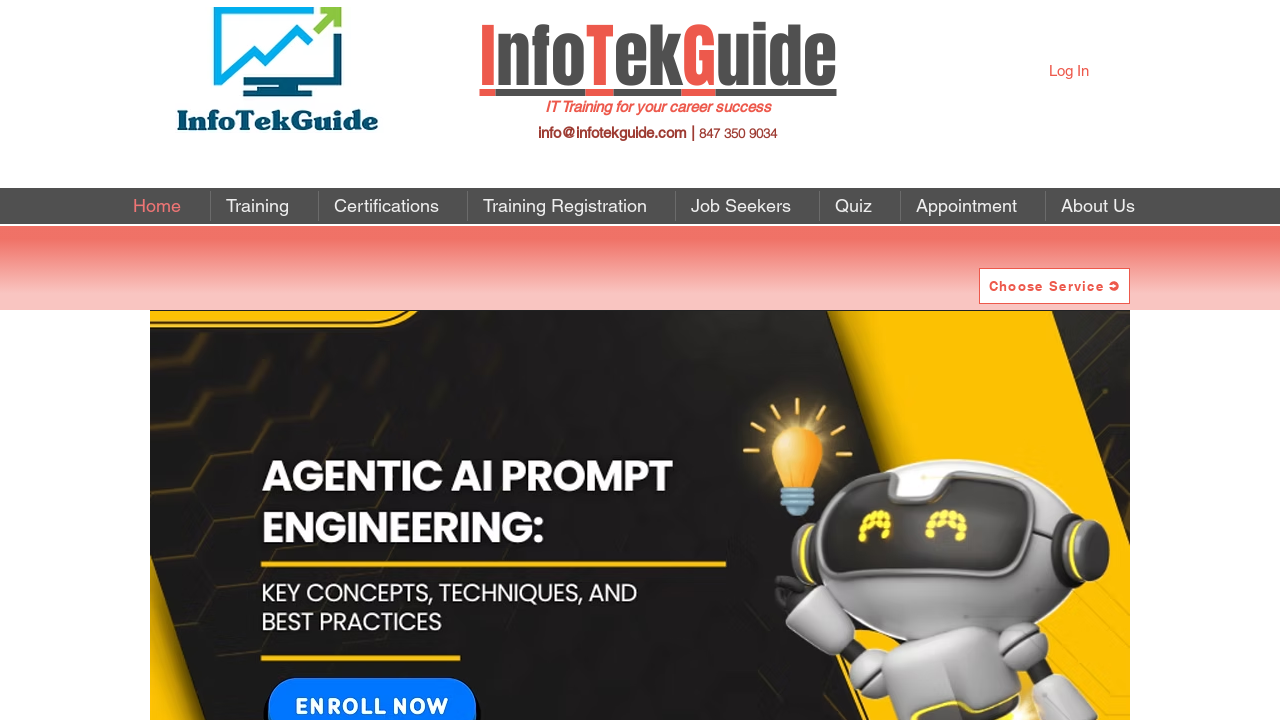

Scrolled down the page by 1000 pixels
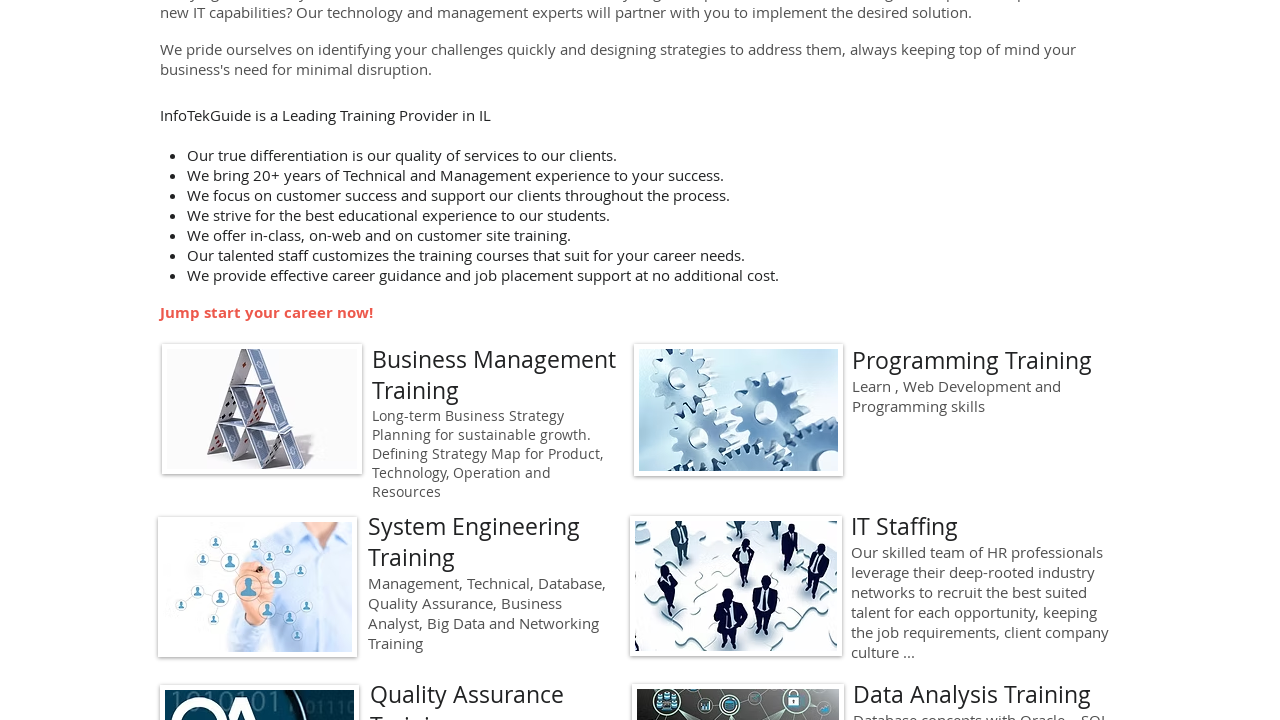

Opened a new tab using JavaScript
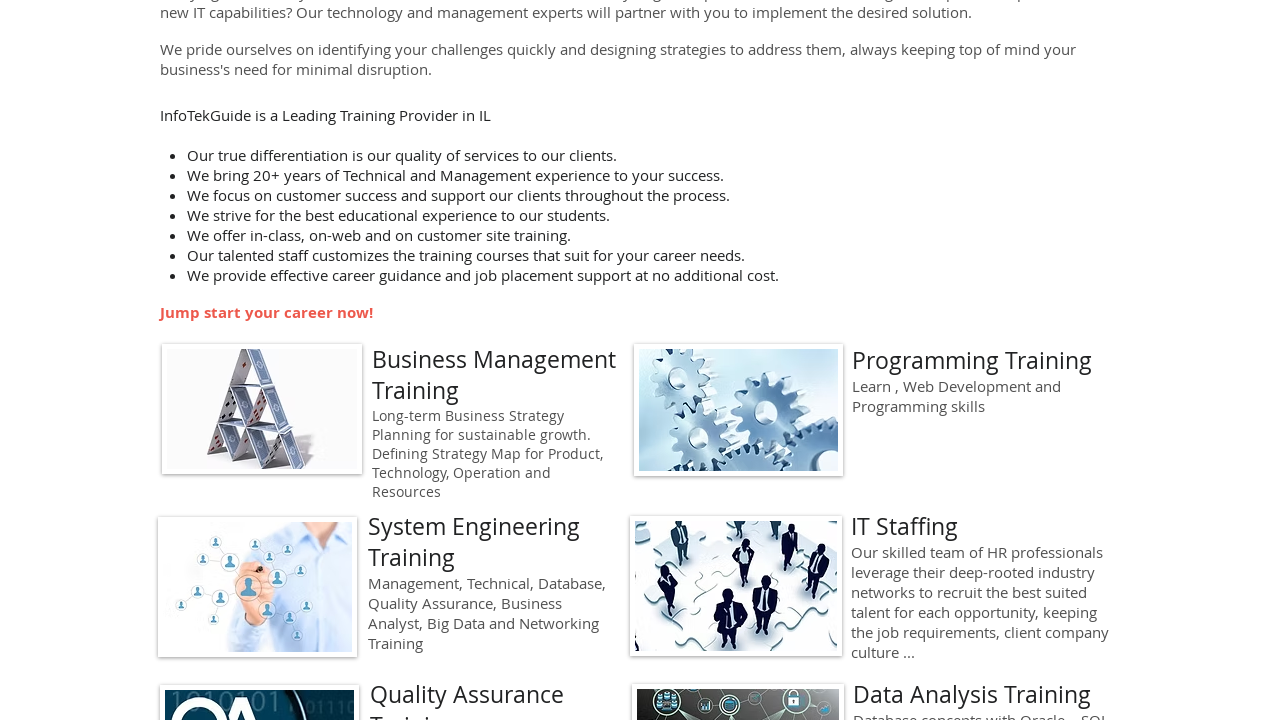

Navigated back
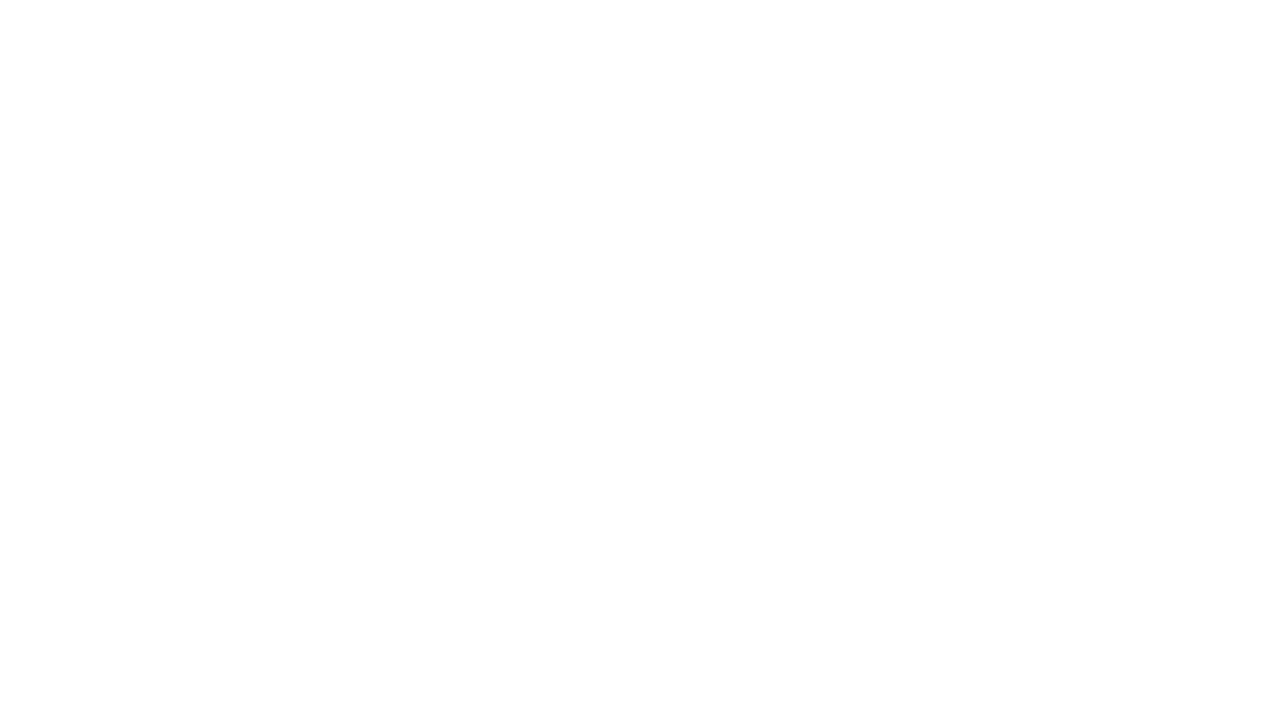

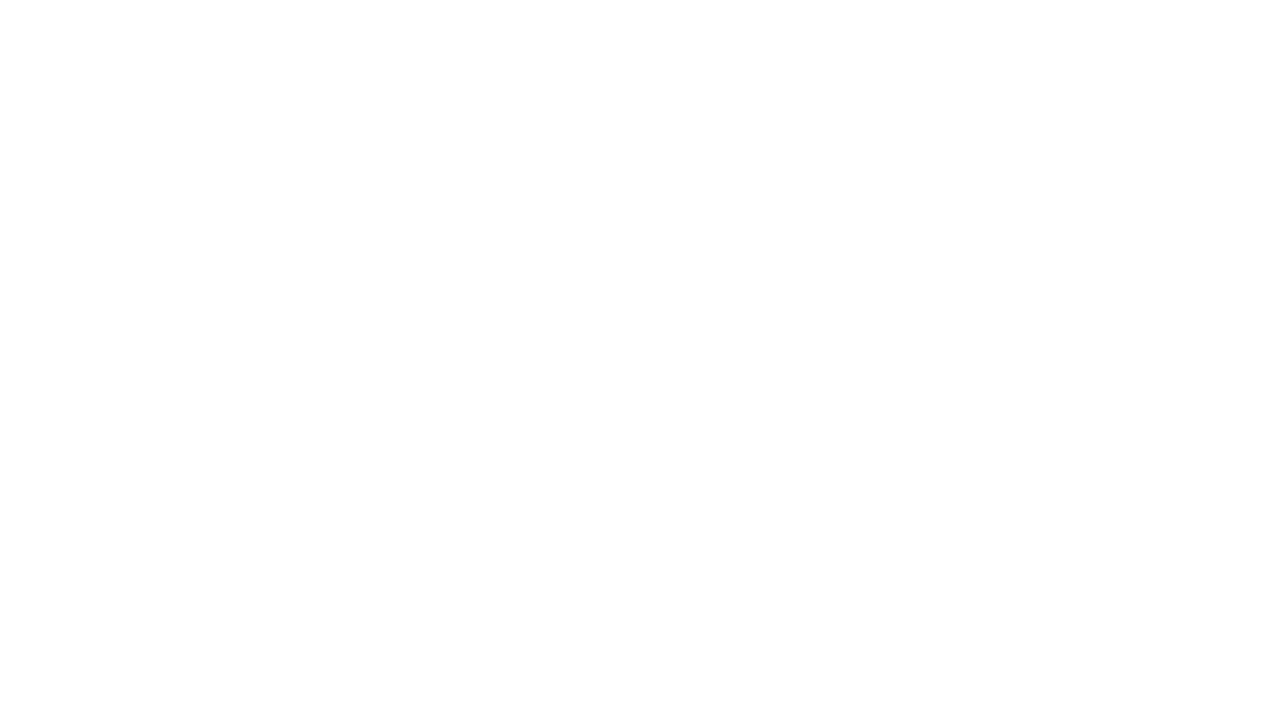